Tests dropdown select functionality by selecting options using different methods (by value and by visible text) from a dropdown element on a test page

Starting URL: http://omayo.blogspot.com/

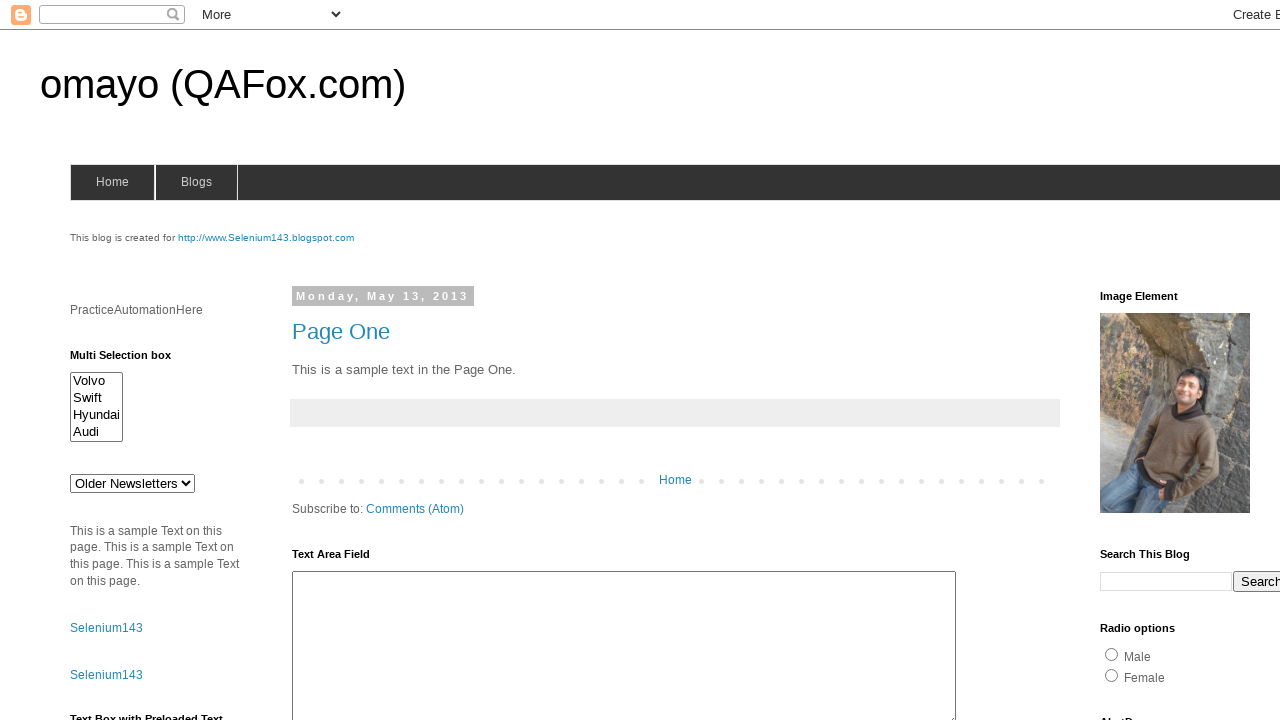

Selected option by value 'def' from dropdown #drop1 on #drop1
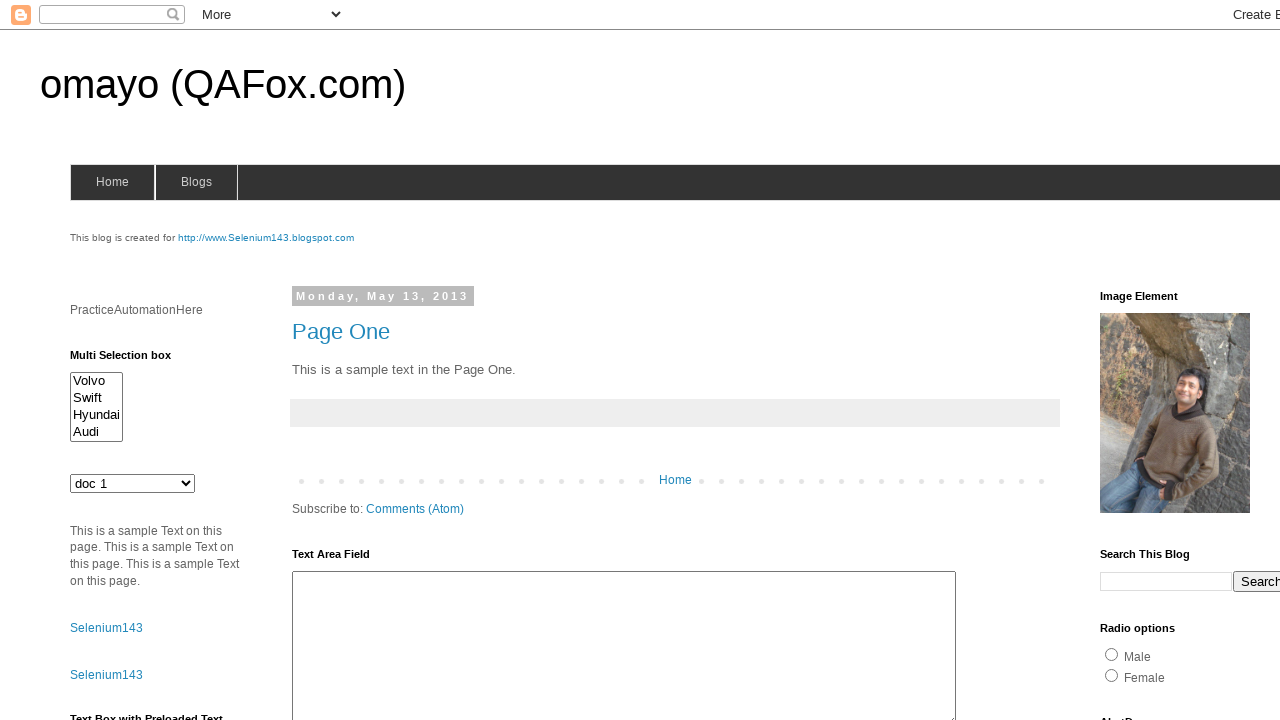

Selected option by visible text 'doc 2' from dropdown #drop1 on #drop1
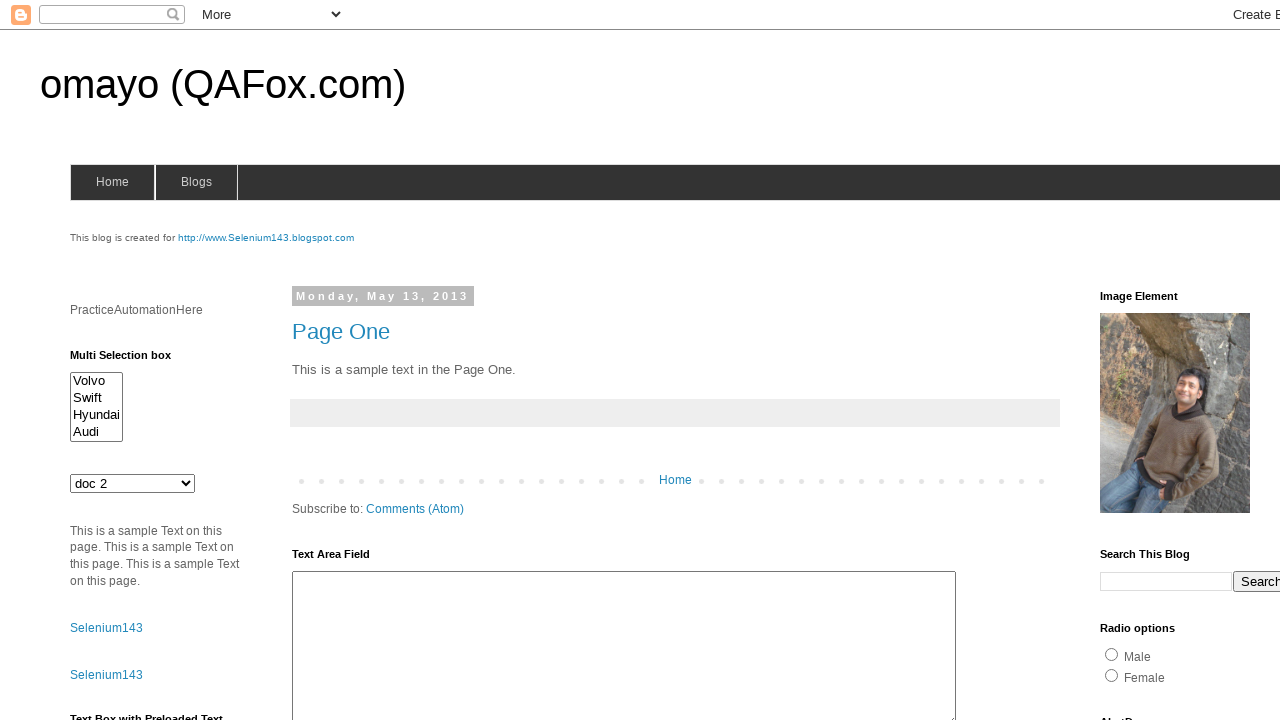

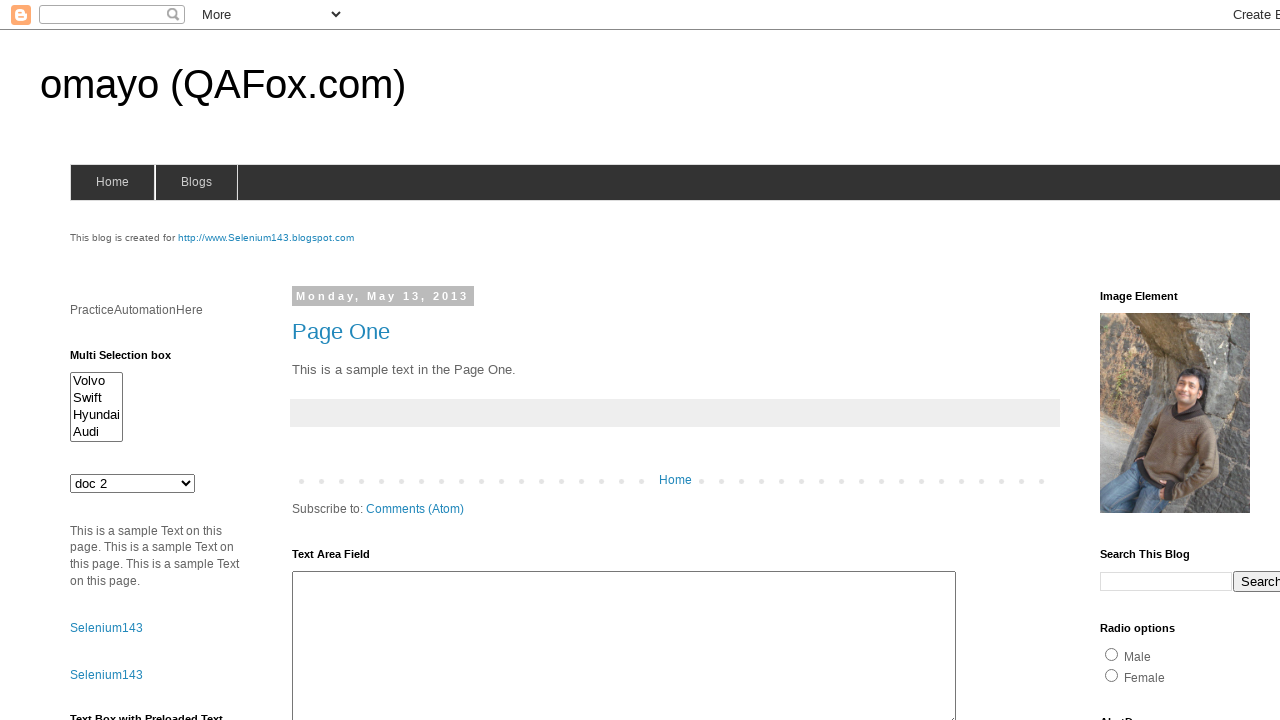